Tests that the WebdriverIO homepage loads correctly by verifying the page title

Starting URL: https://webdriver.io

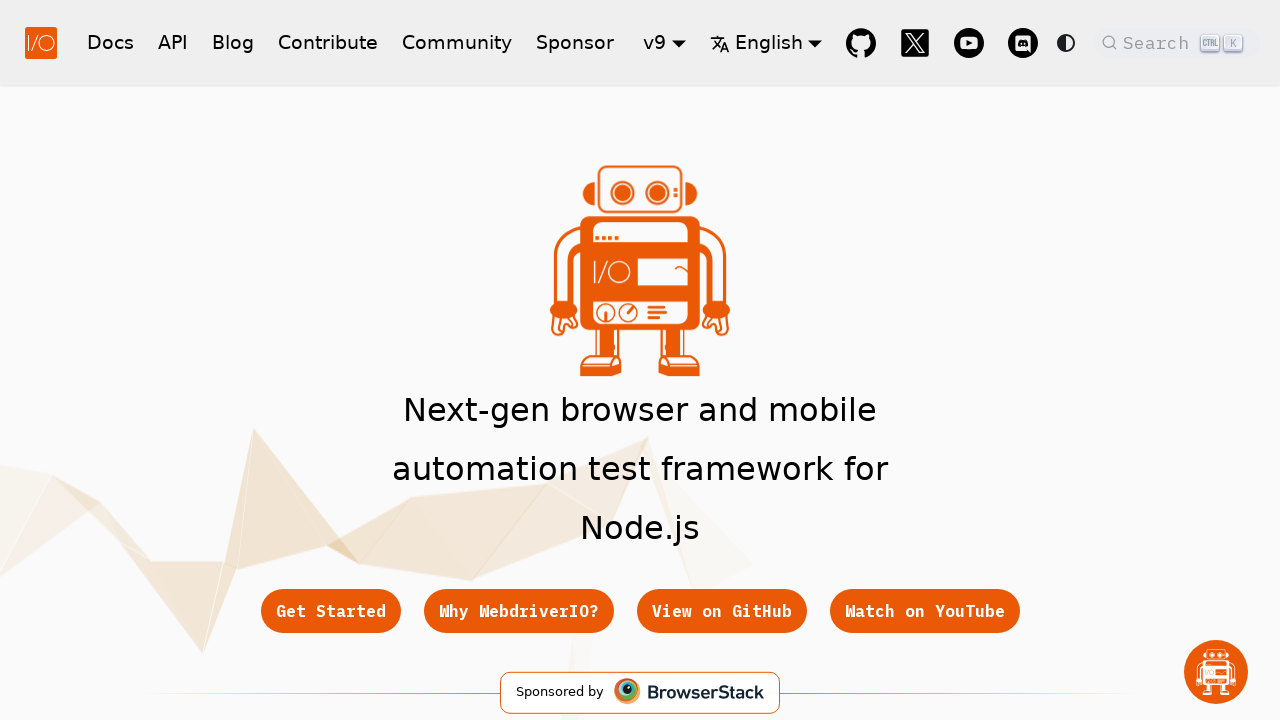

Navigated to WebdriverIO homepage at https://webdriver.io
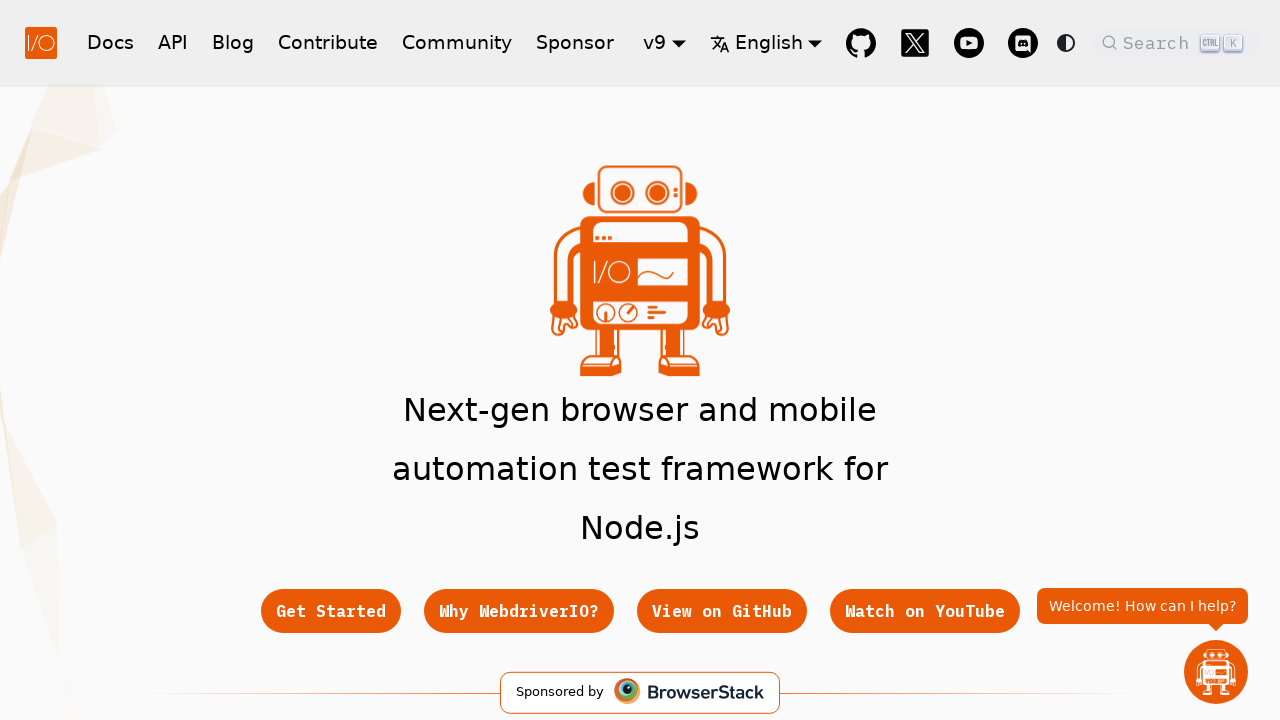

Waited for page DOM content to load
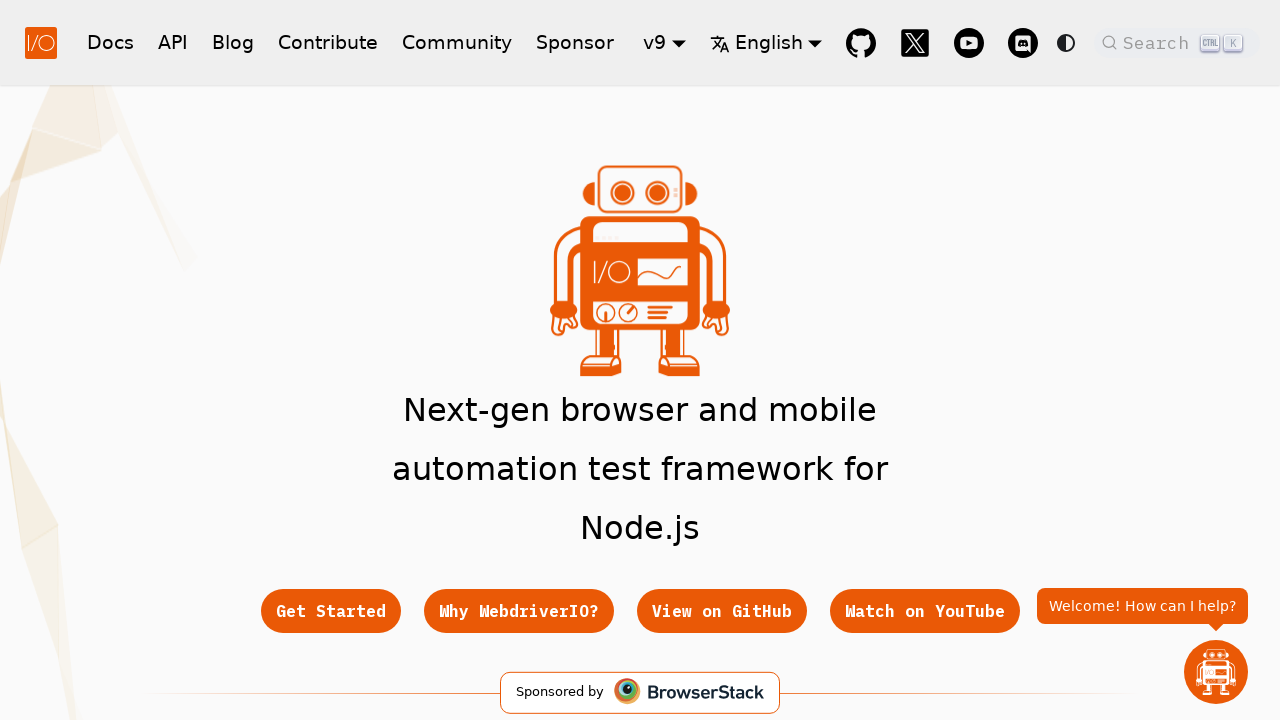

Retrieved page title
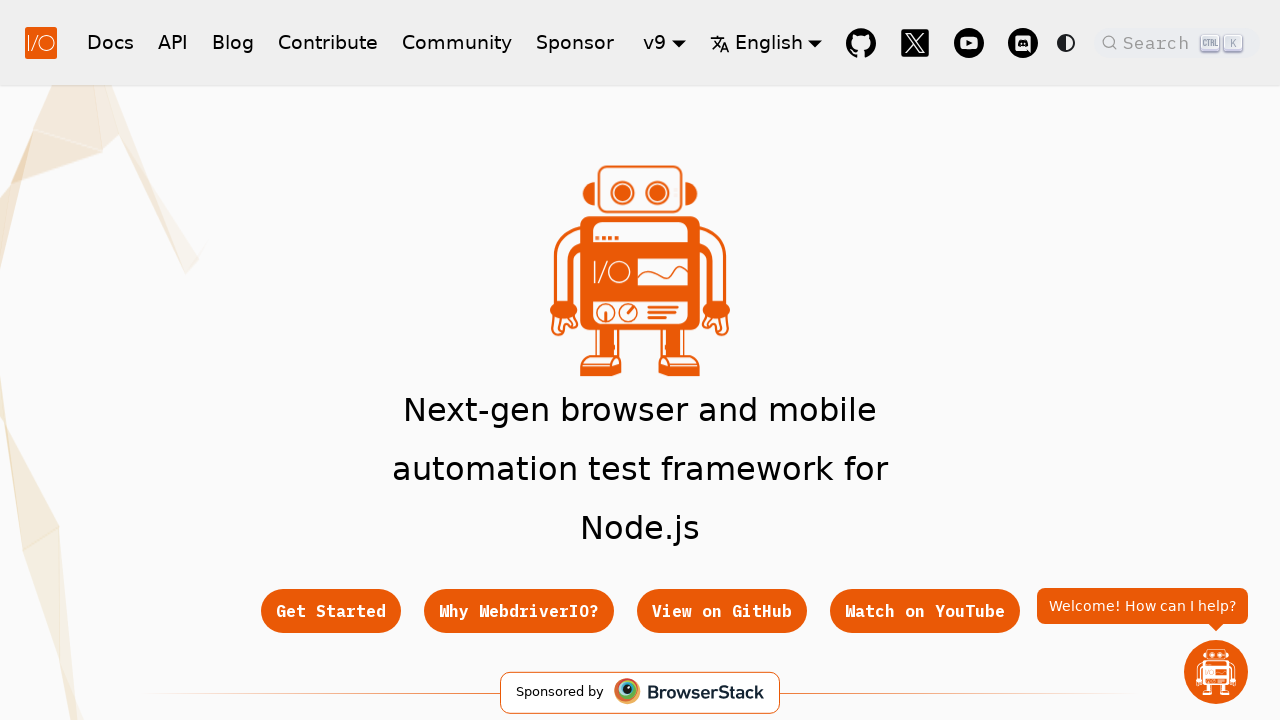

Verified page title matches expected value: 'WebdriverIO · Next-gen browser and mobile automation test framework for Node.js | WebdriverIO'
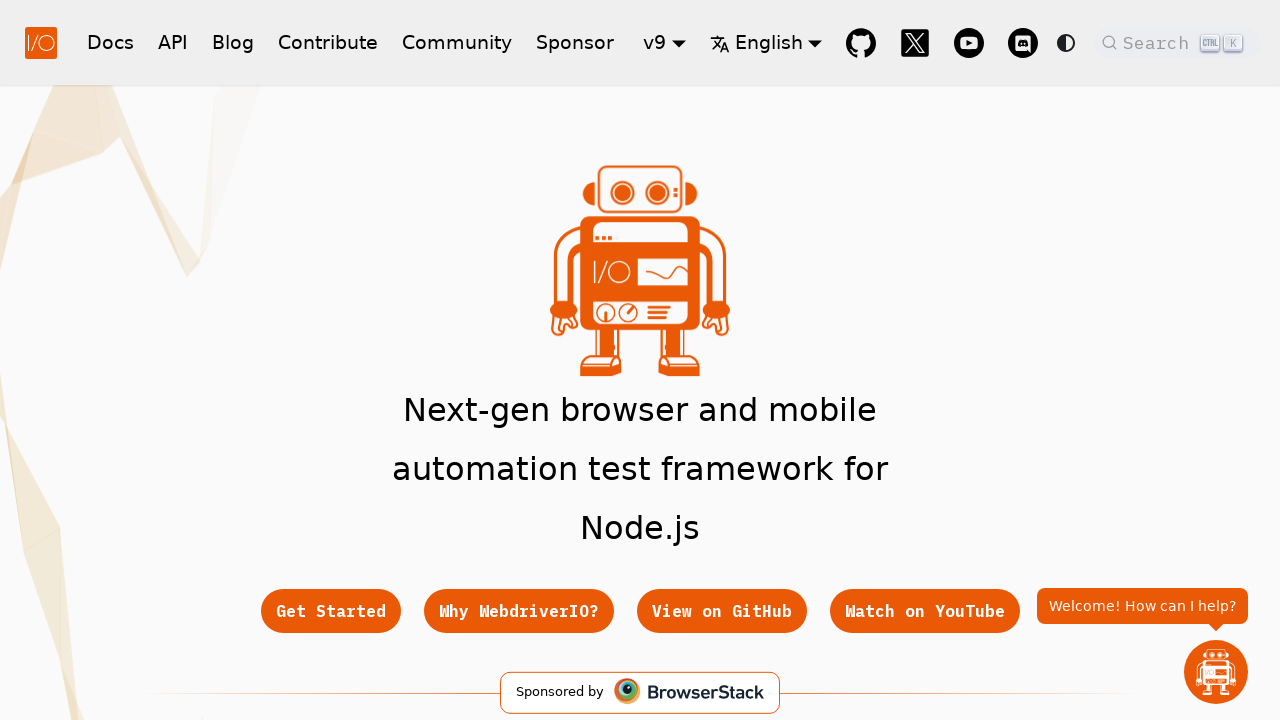

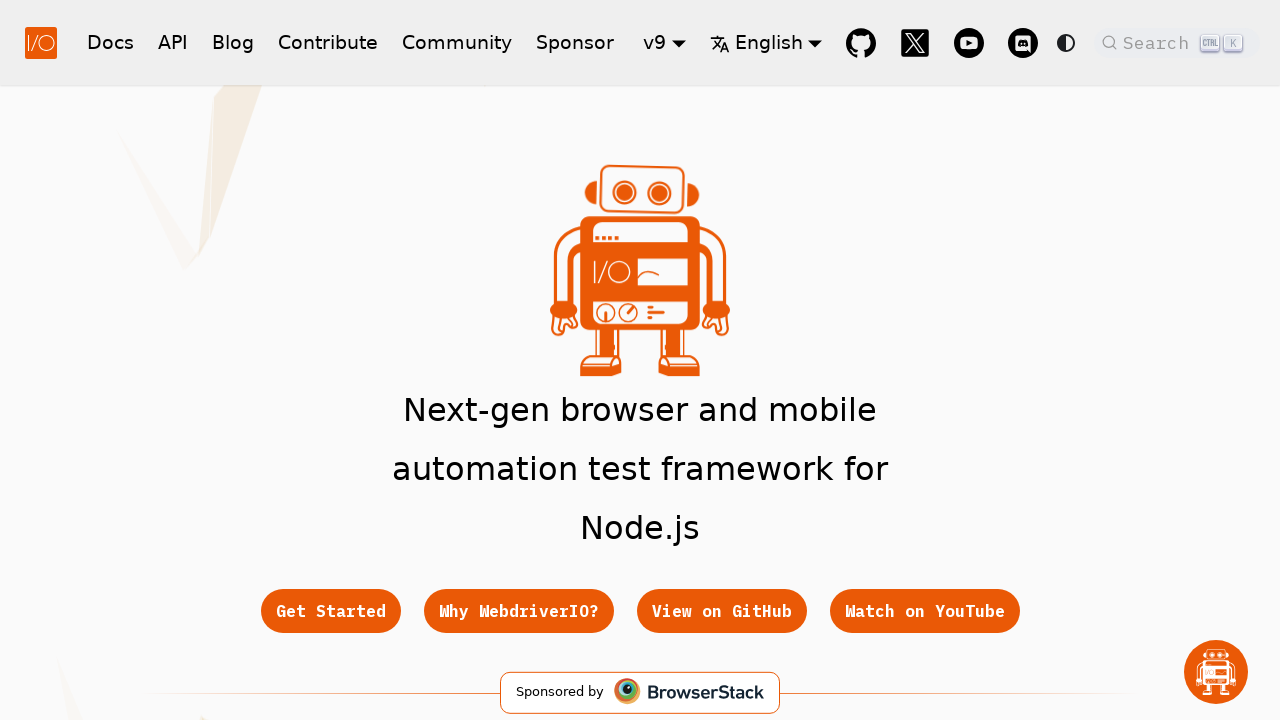